Navigates to Hover Demo page and checks the background color of the first green button

Starting URL: https://www.lambdatest.com/selenium-playground/

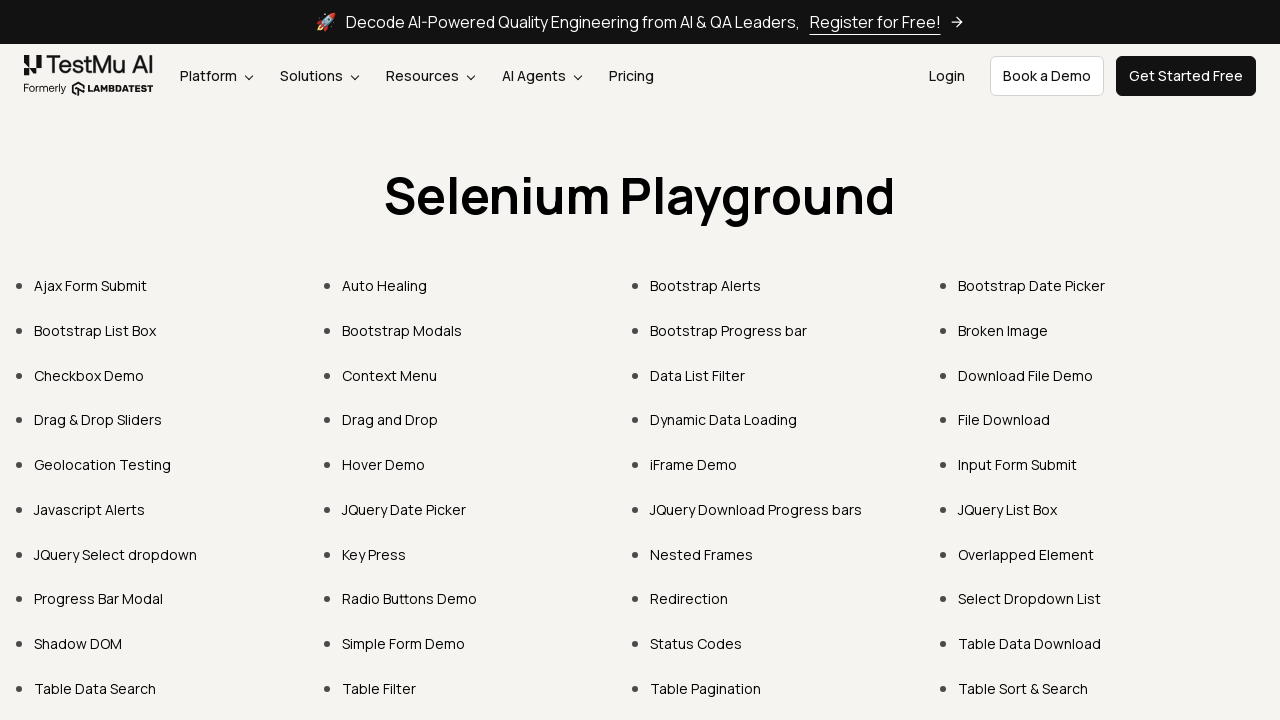

Clicked on Hover Demo link at (384, 464) on xpath=//a[normalize-space()="Hover Demo"]
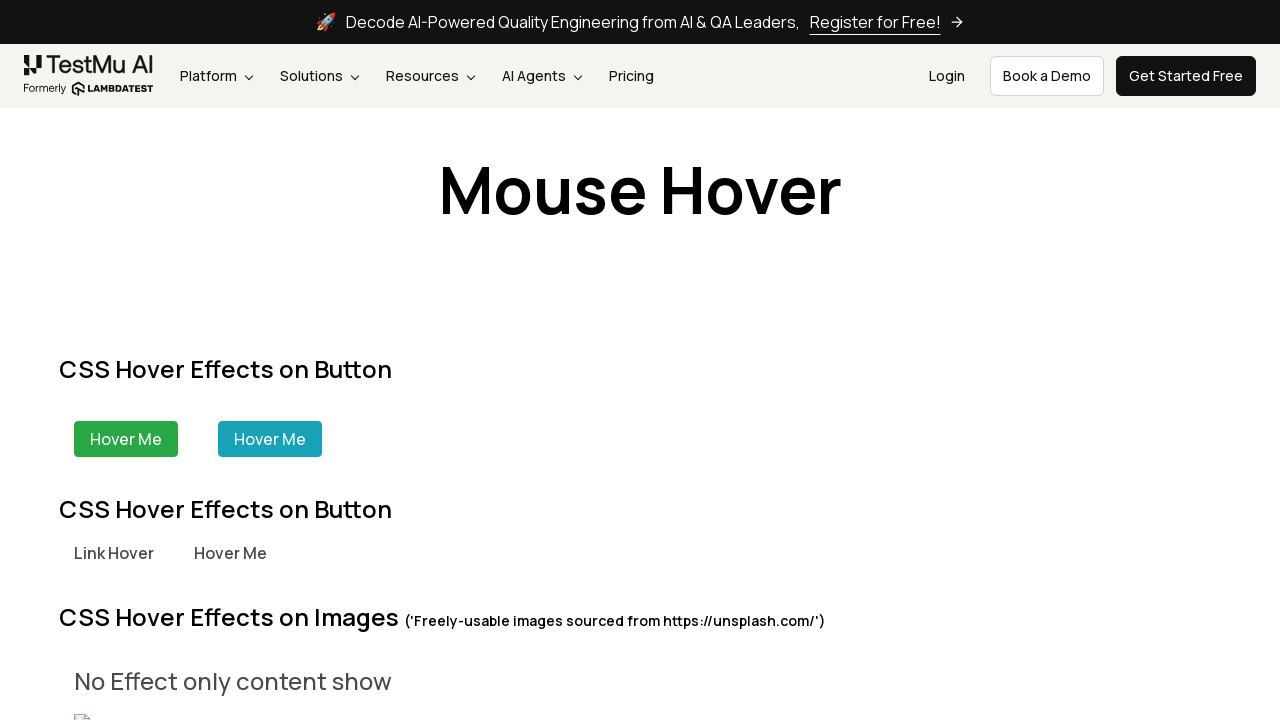

First green button is visible on Hover Demo page
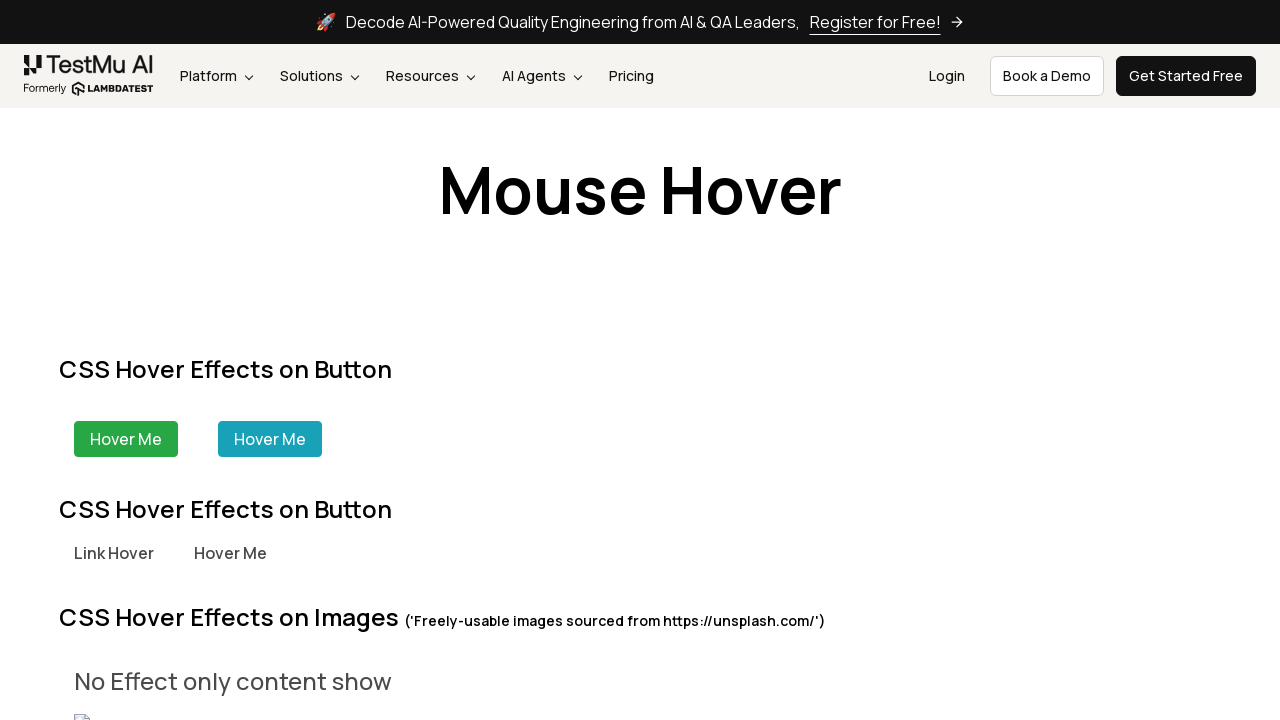

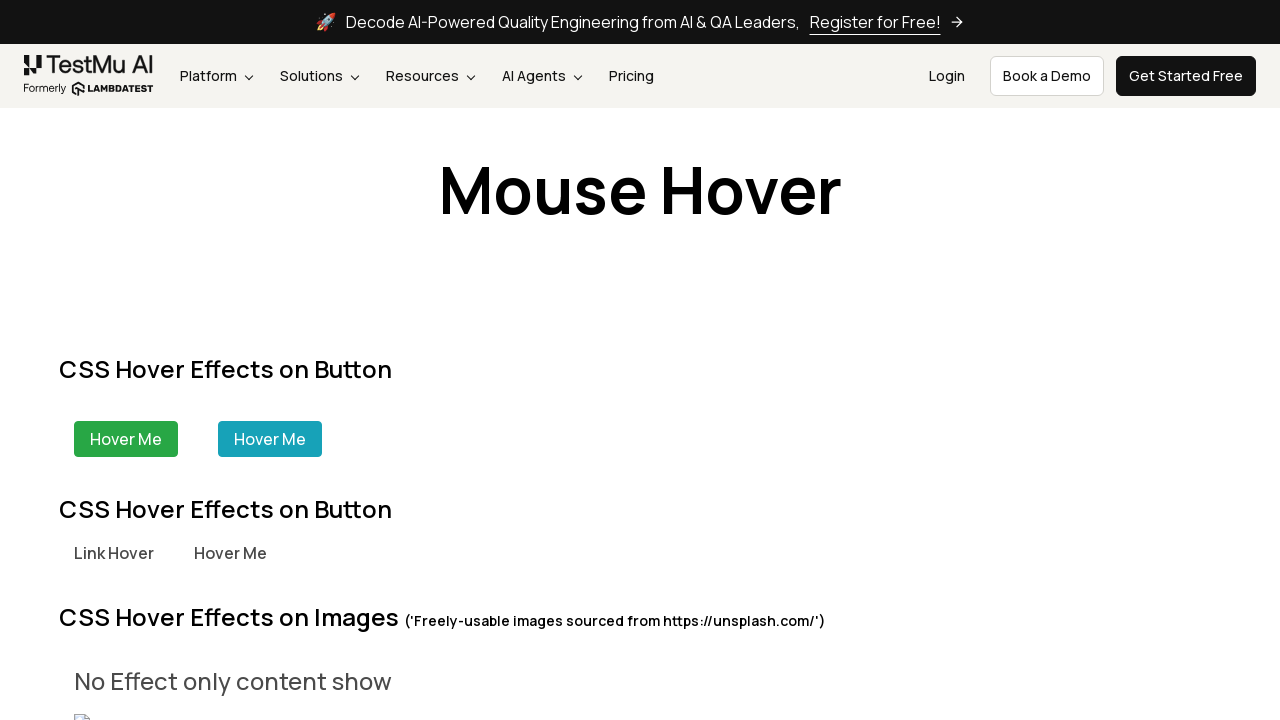